Tests that edits are cancelled when pressing Escape key

Starting URL: https://demo.playwright.dev/todomvc

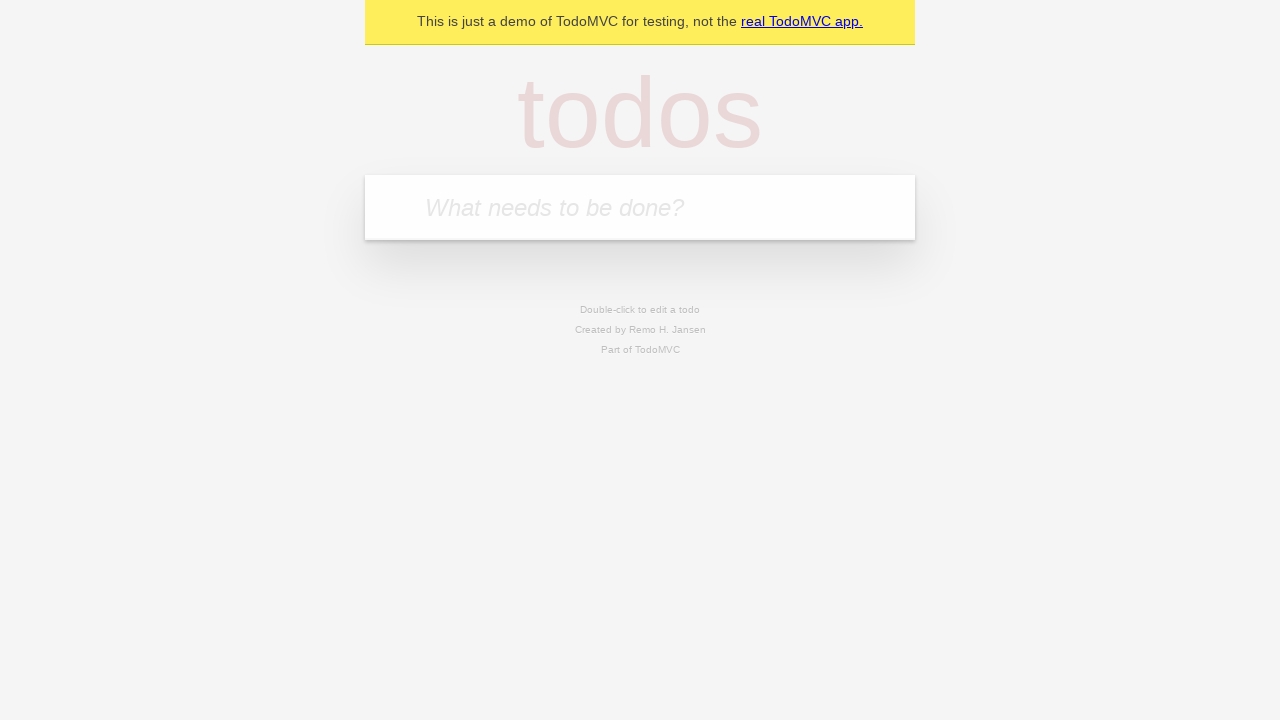

Filled todo input with 'buy some cheese' on internal:attr=[placeholder="What needs to be done?"i]
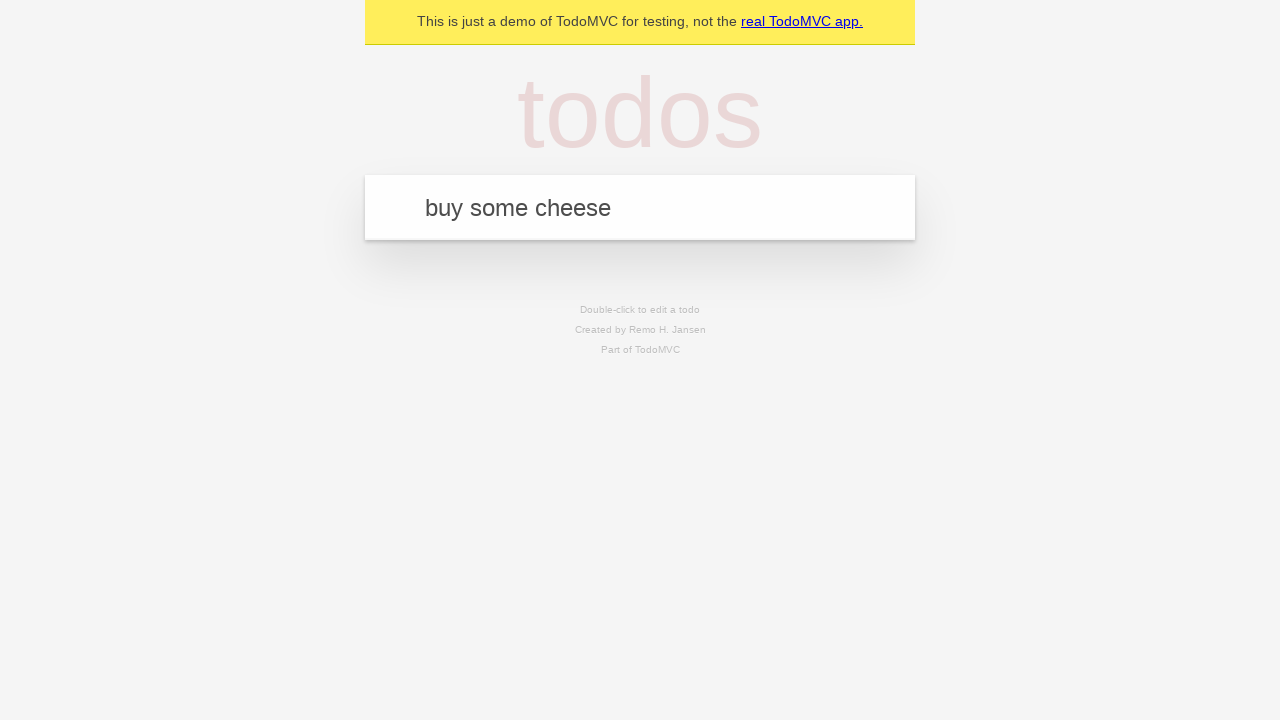

Pressed Enter to create todo item 'buy some cheese' on internal:attr=[placeholder="What needs to be done?"i]
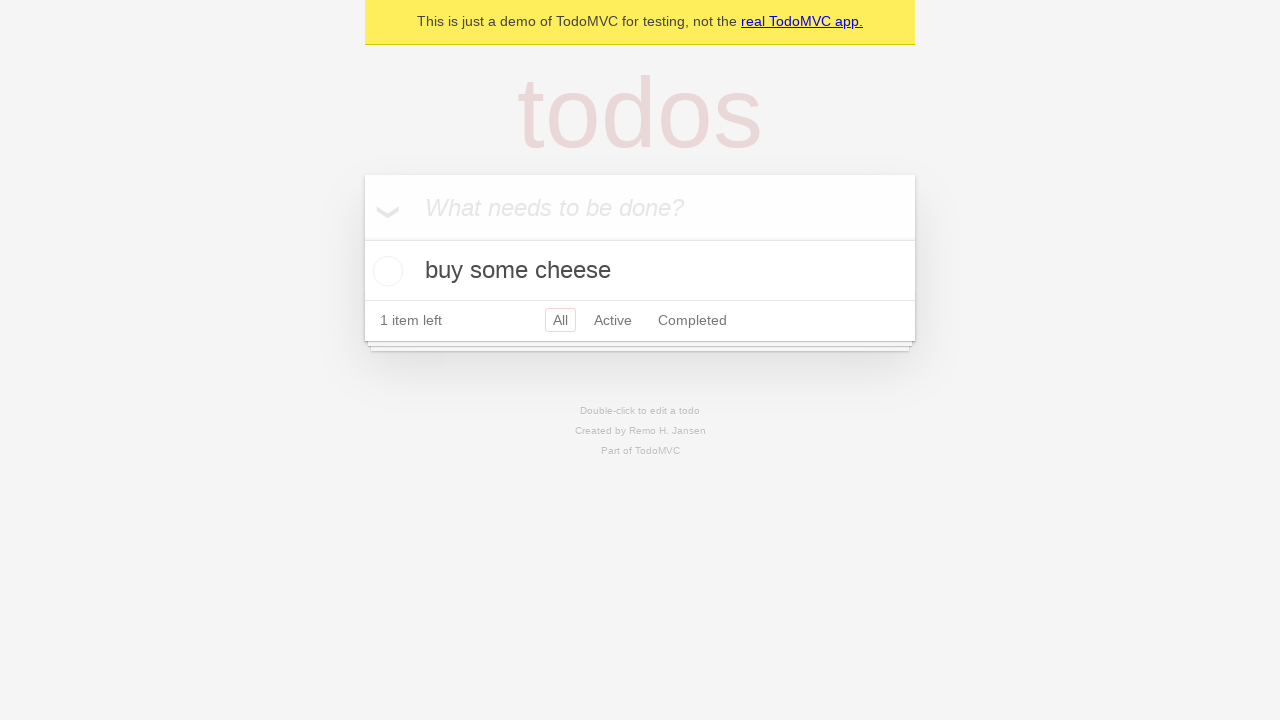

Filled todo input with 'feed the cat' on internal:attr=[placeholder="What needs to be done?"i]
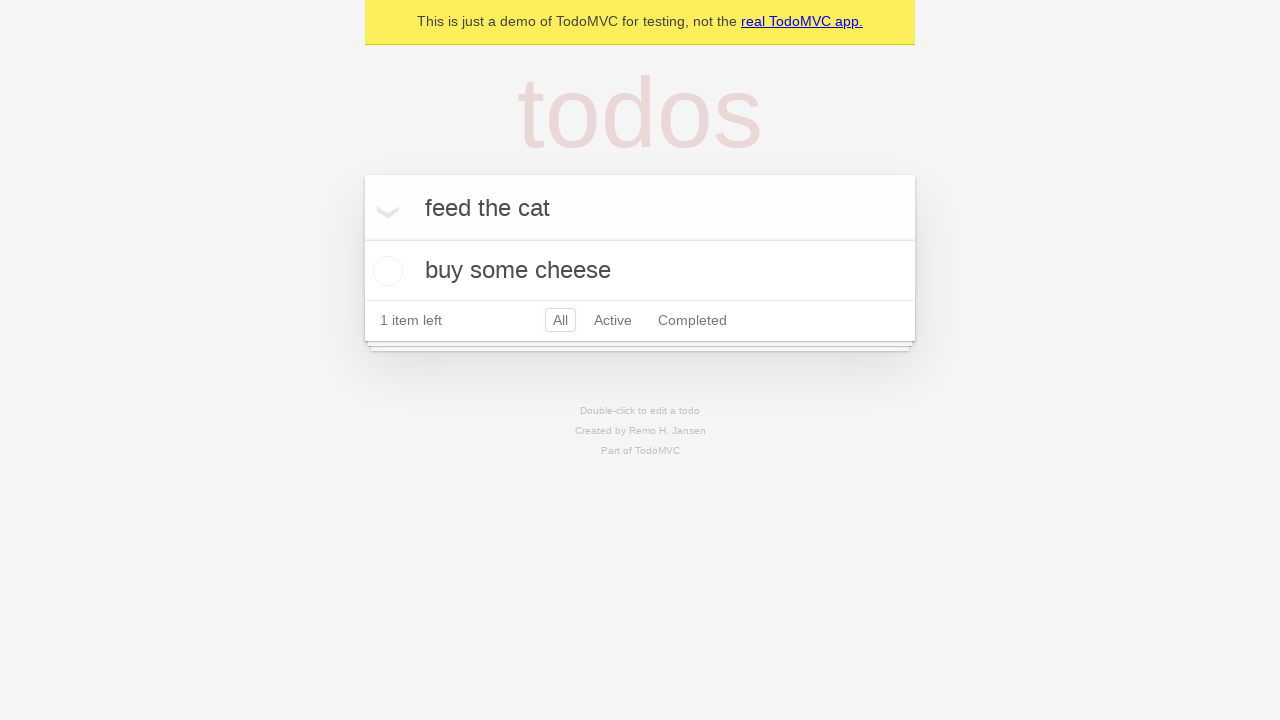

Pressed Enter to create todo item 'feed the cat' on internal:attr=[placeholder="What needs to be done?"i]
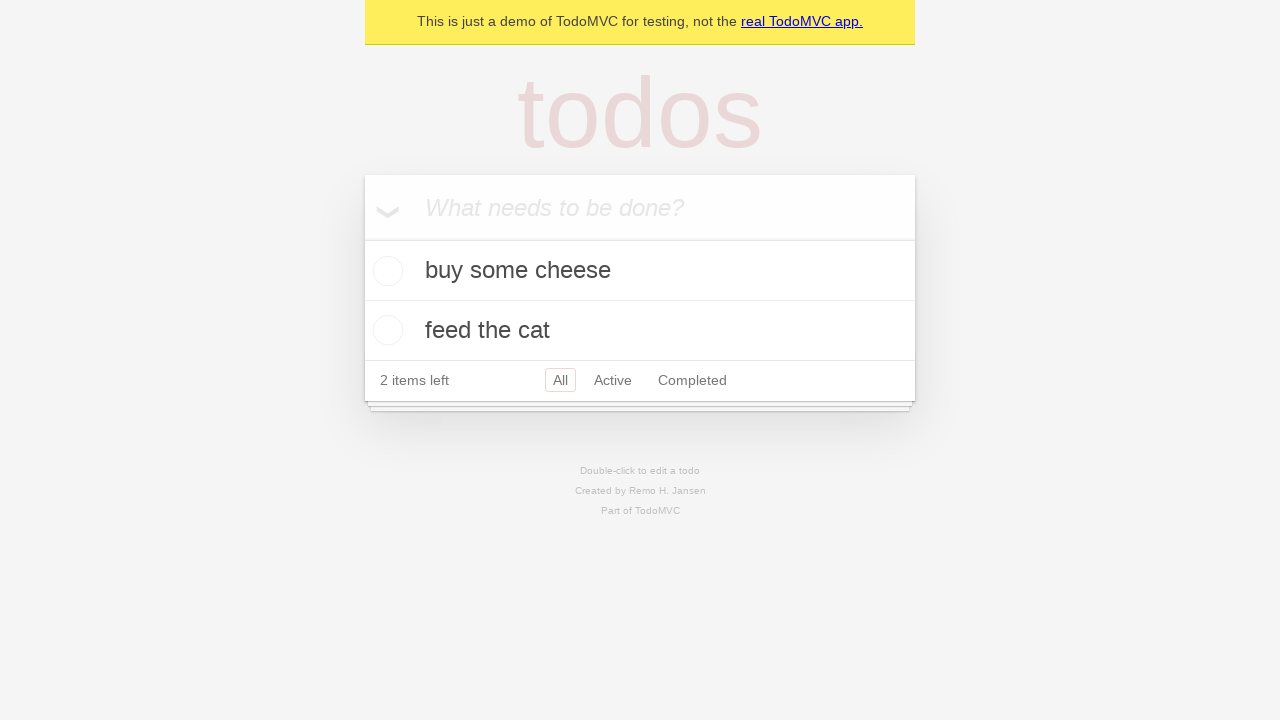

Filled todo input with 'book a doctors appointment' on internal:attr=[placeholder="What needs to be done?"i]
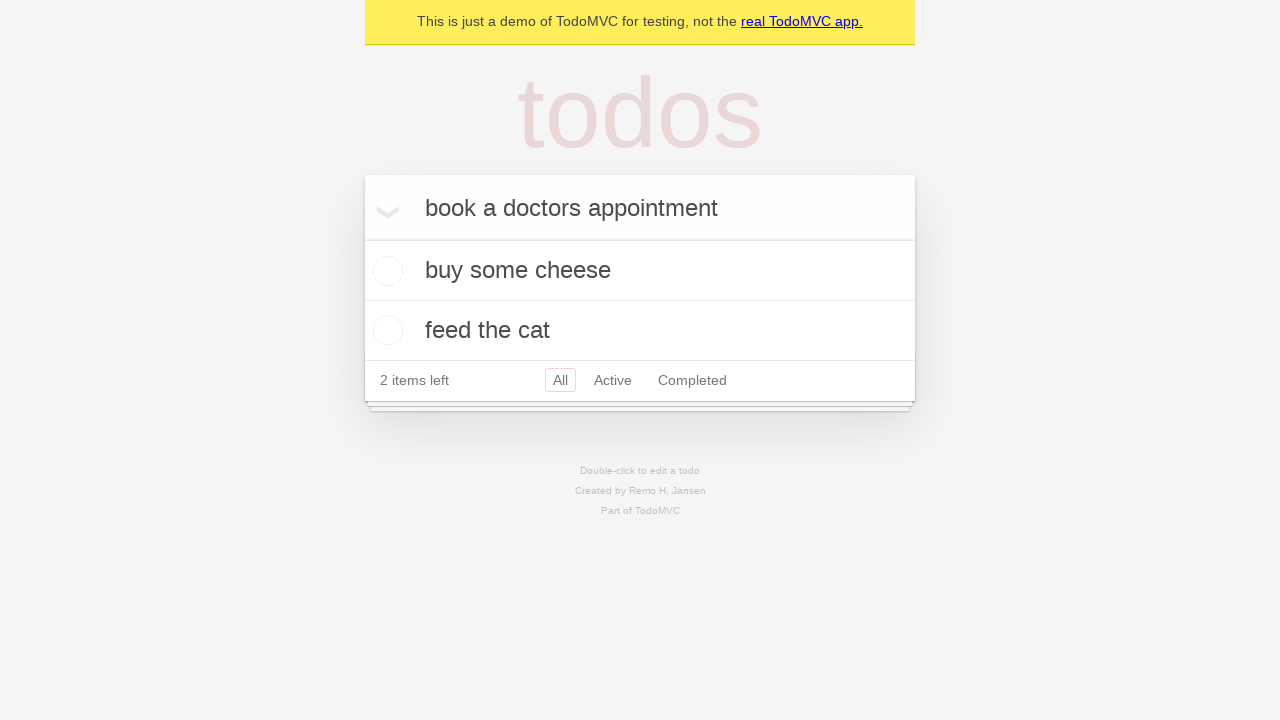

Pressed Enter to create todo item 'book a doctors appointment' on internal:attr=[placeholder="What needs to be done?"i]
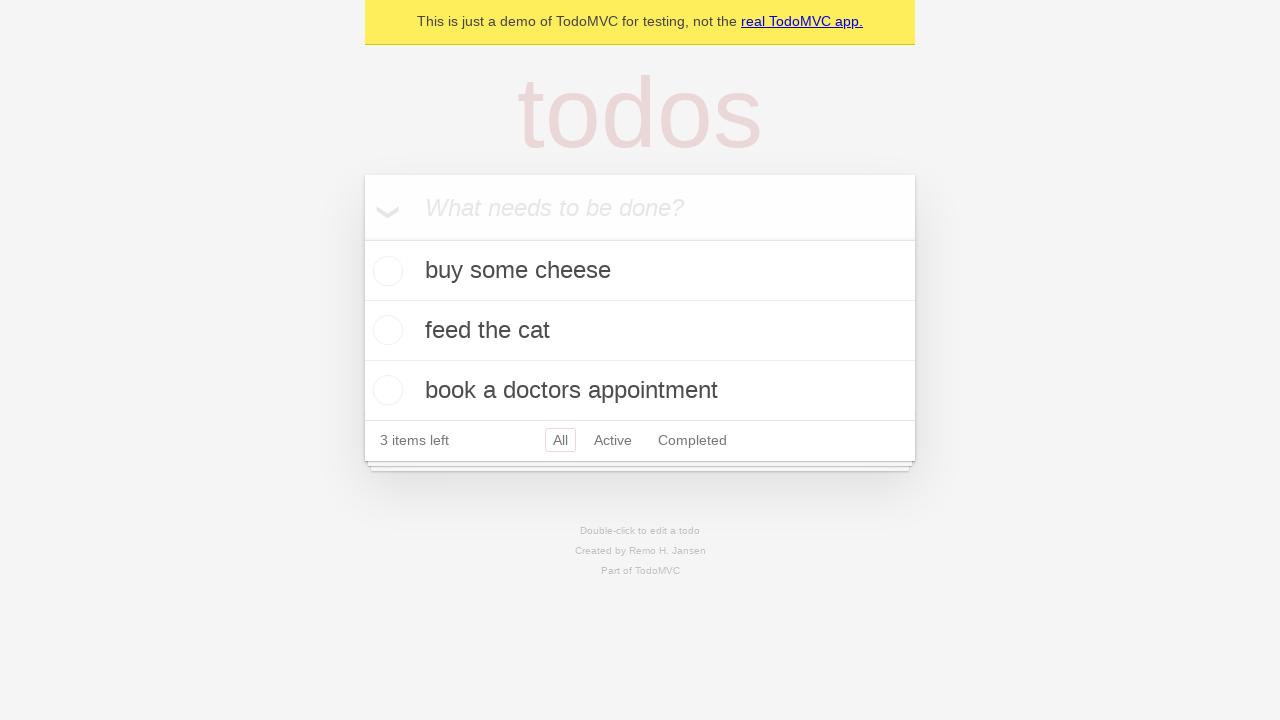

Verified 3 todo items were created in localStorage
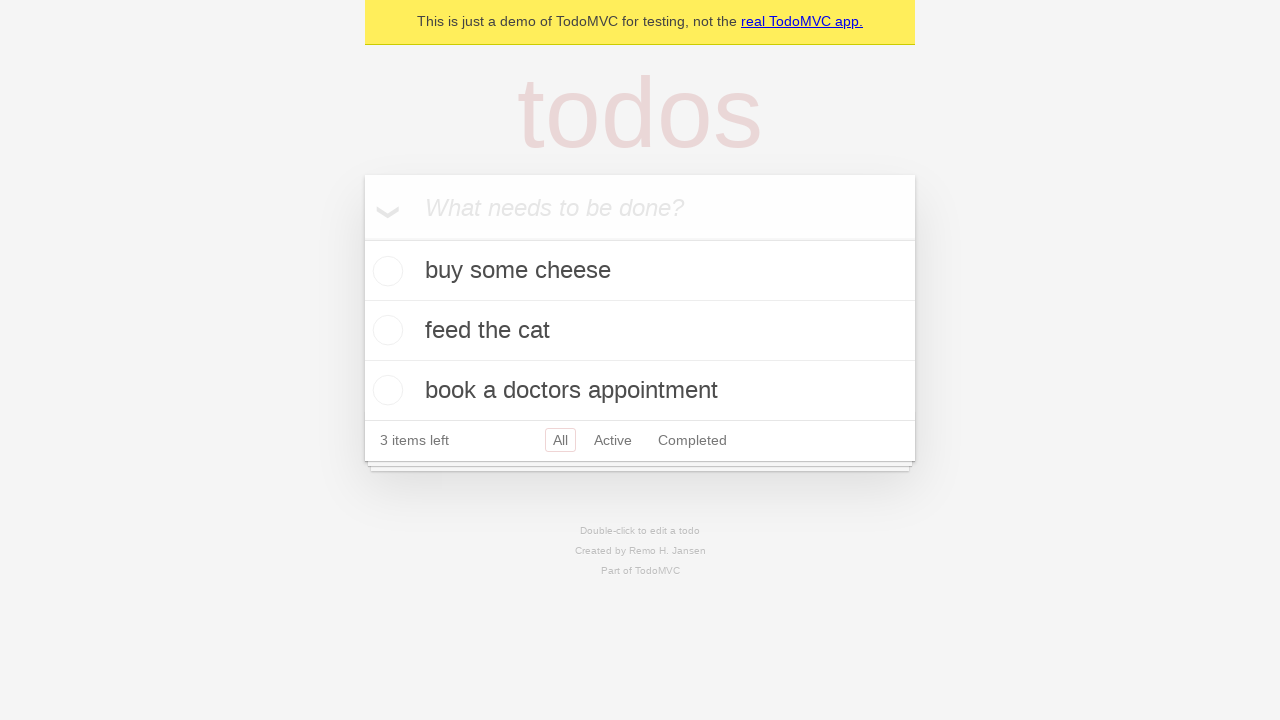

Double-clicked second todo item to enter edit mode at (640, 331) on internal:testid=[data-testid="todo-item"s] >> nth=1
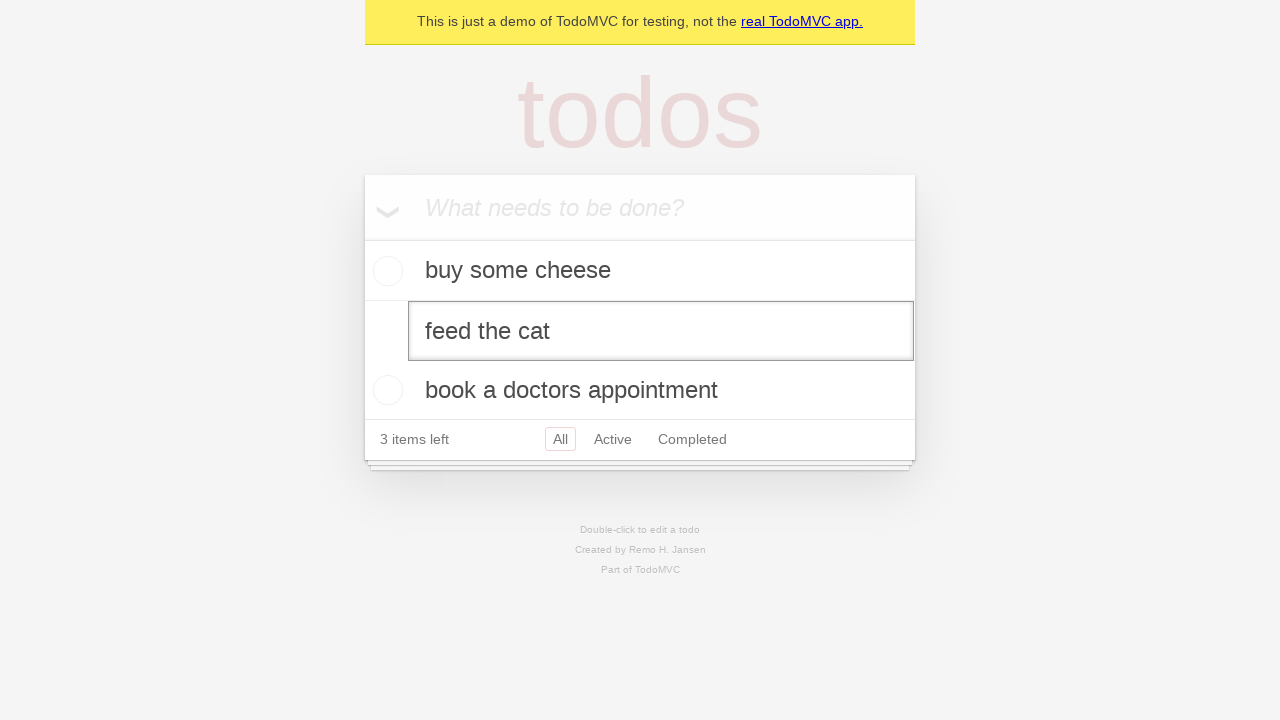

Filled edit textbox with 'buy some sausages' on internal:testid=[data-testid="todo-item"s] >> nth=1 >> internal:role=textbox[nam
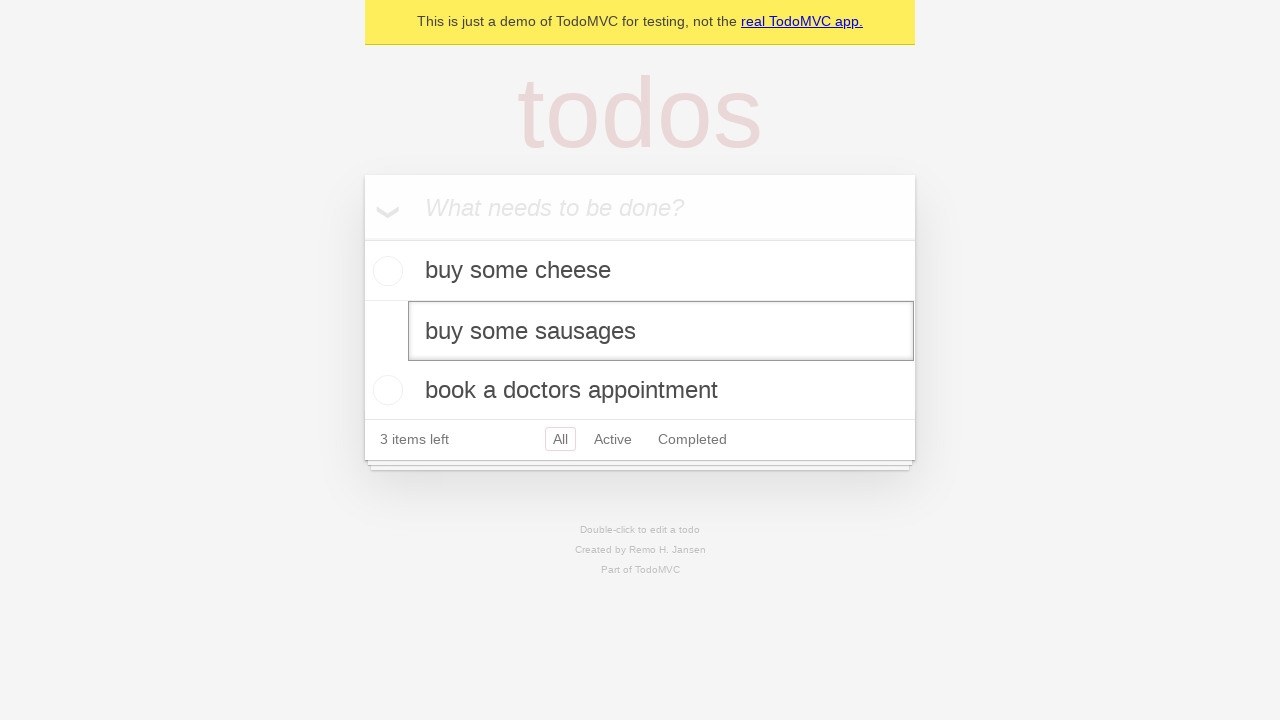

Pressed Escape key to cancel edits on internal:testid=[data-testid="todo-item"s] >> nth=1 >> internal:role=textbox[nam
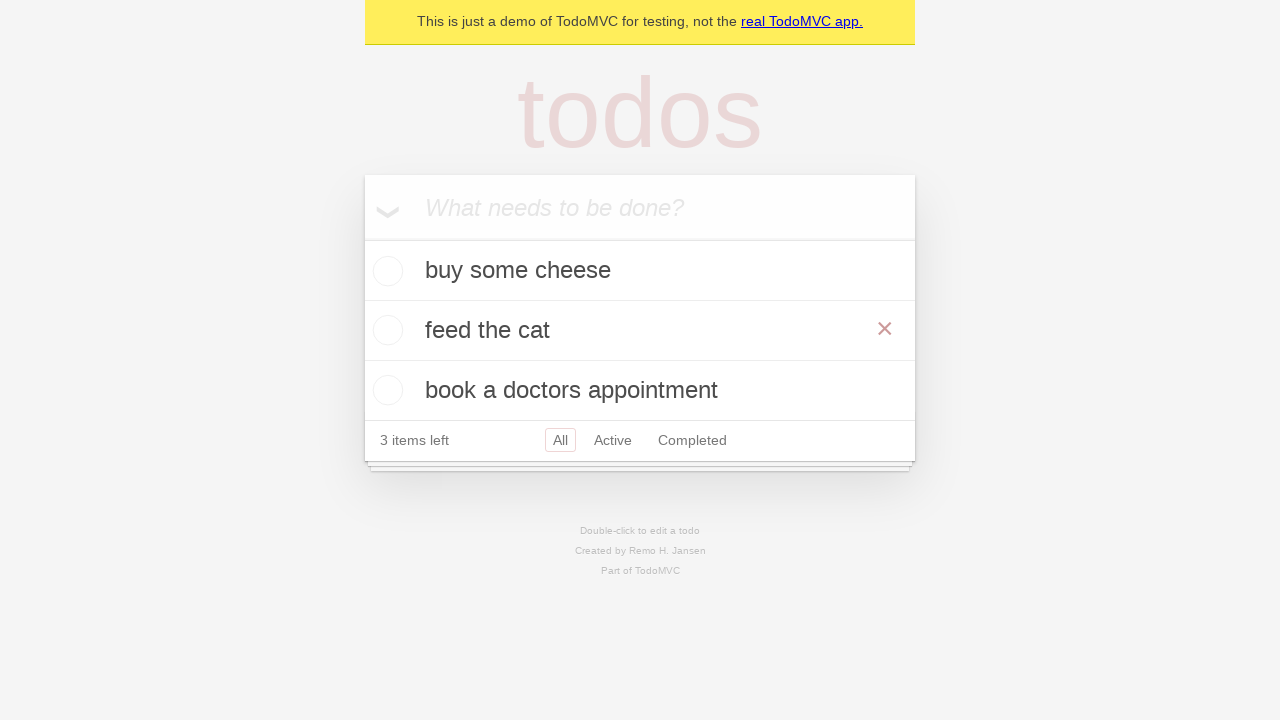

Verified second todo item is still visible with original text preserved
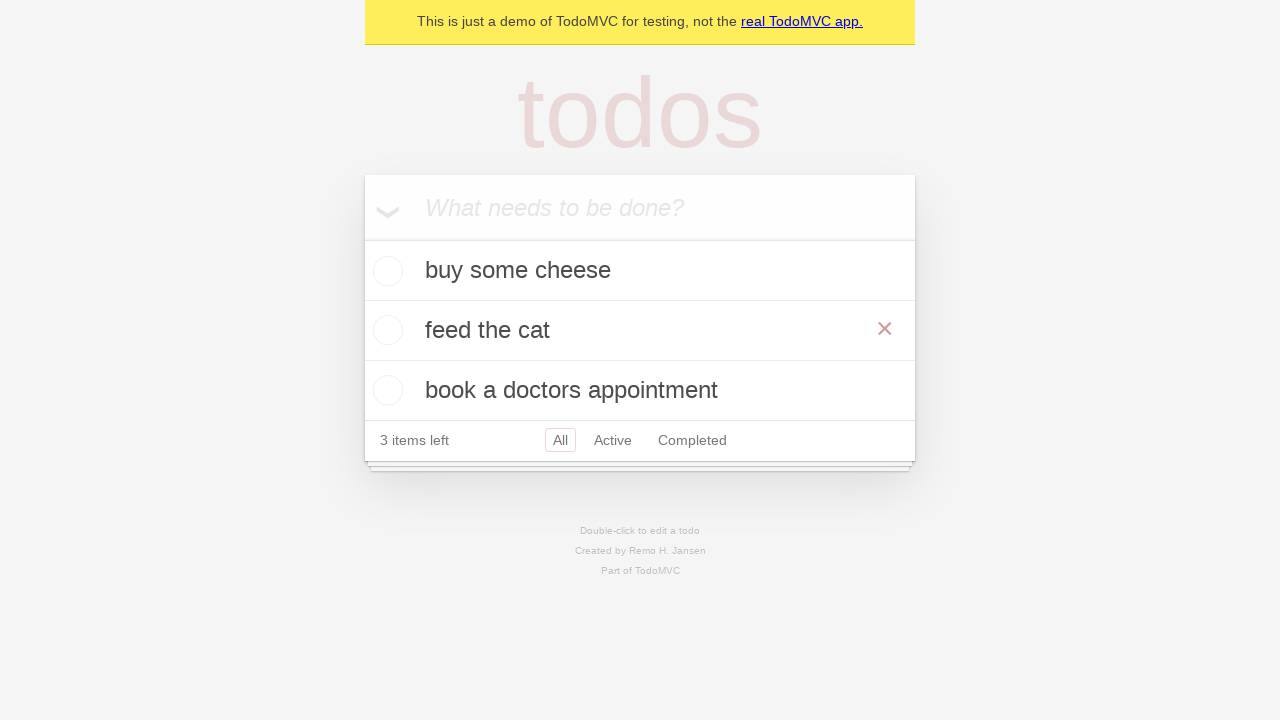

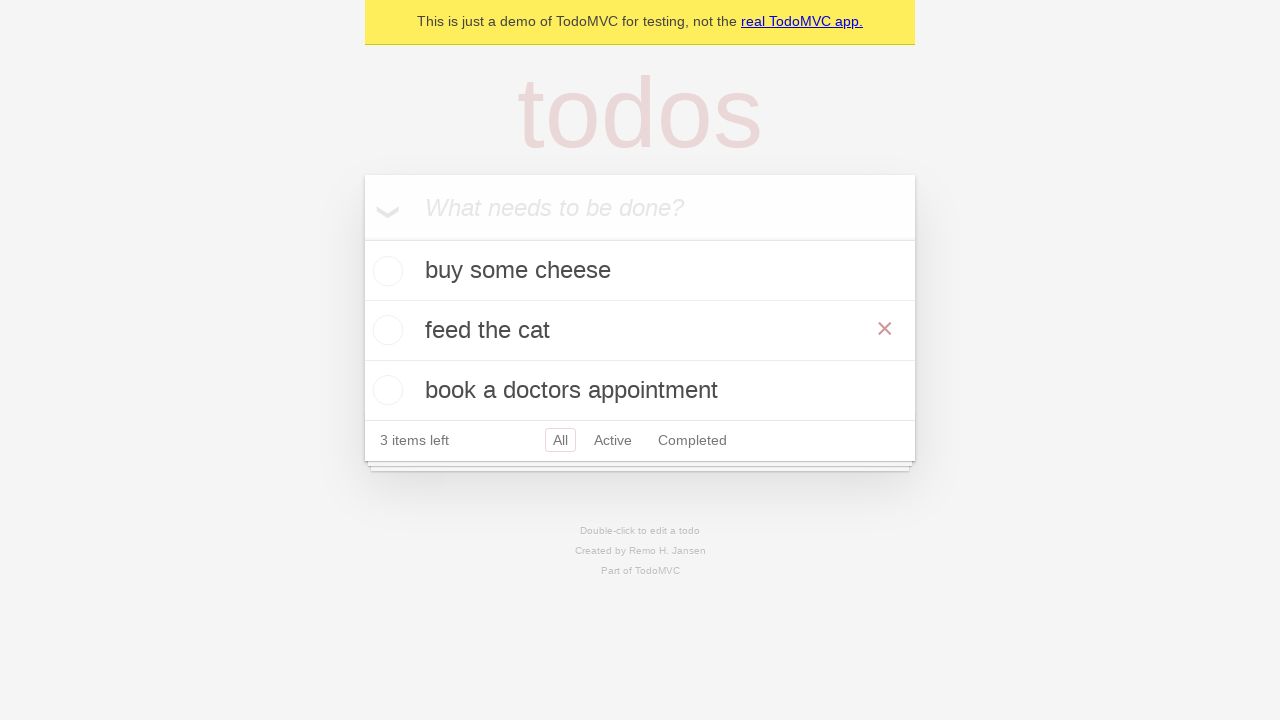